Tests interacting with a datepicker widget inside an iframe by clicking on the input and selecting a date

Starting URL: https://jqueryui.com/datepicker/

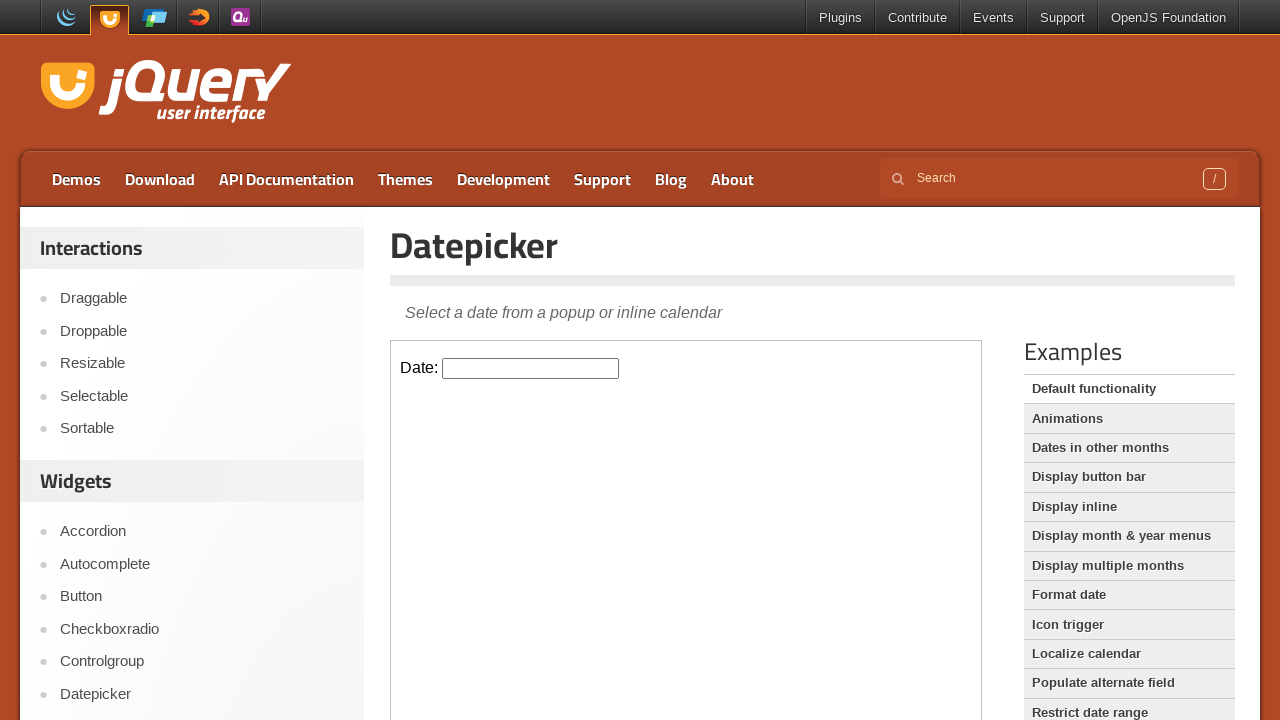

Located iframe containing the datepicker widget
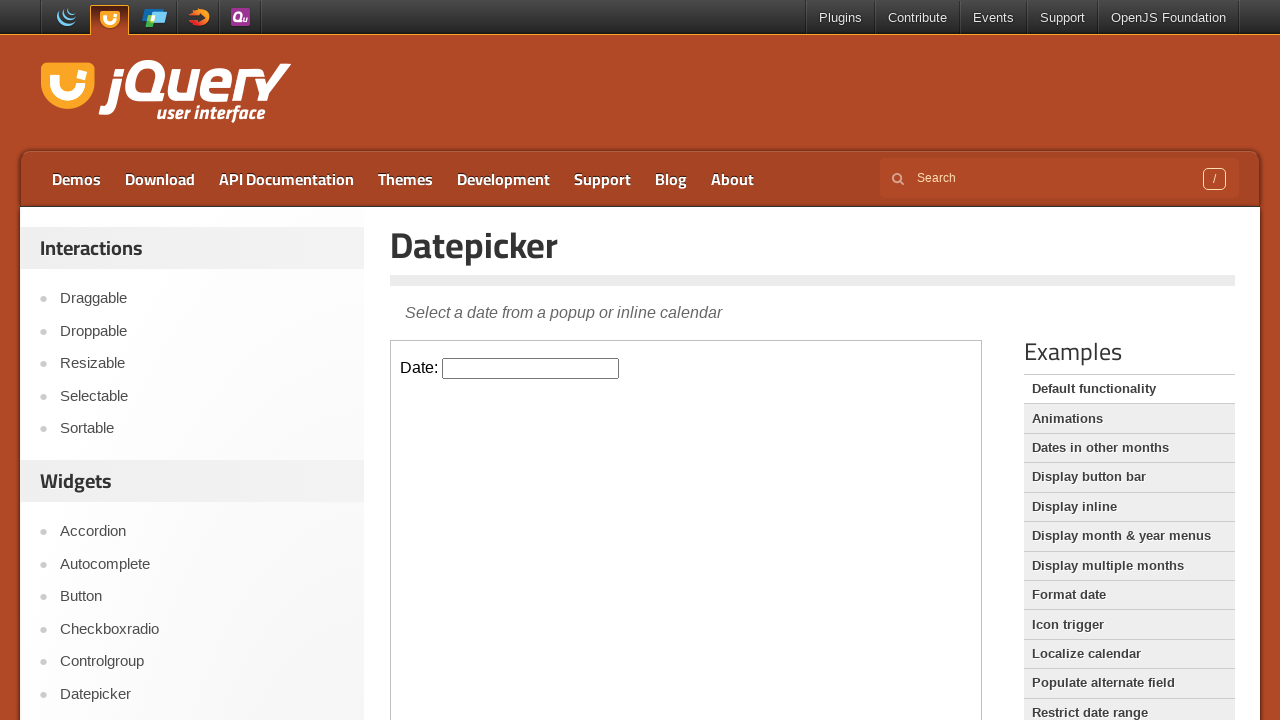

Clicked on the datepicker input field to open the calendar at (531, 368) on iframe.demo-frame >> internal:control=enter-frame >> #datepicker
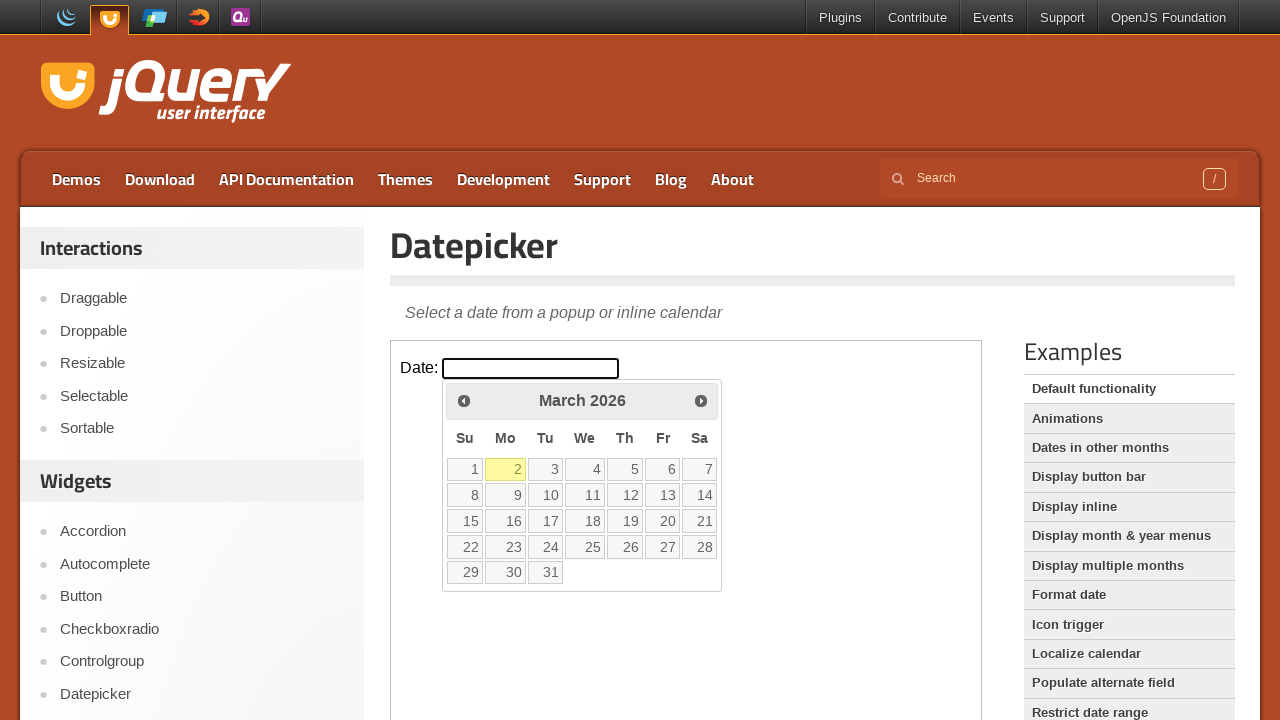

Selected day 15 from the calendar widget at (465, 521) on iframe.demo-frame >> internal:control=enter-frame >> xpath=//a[text()='15']
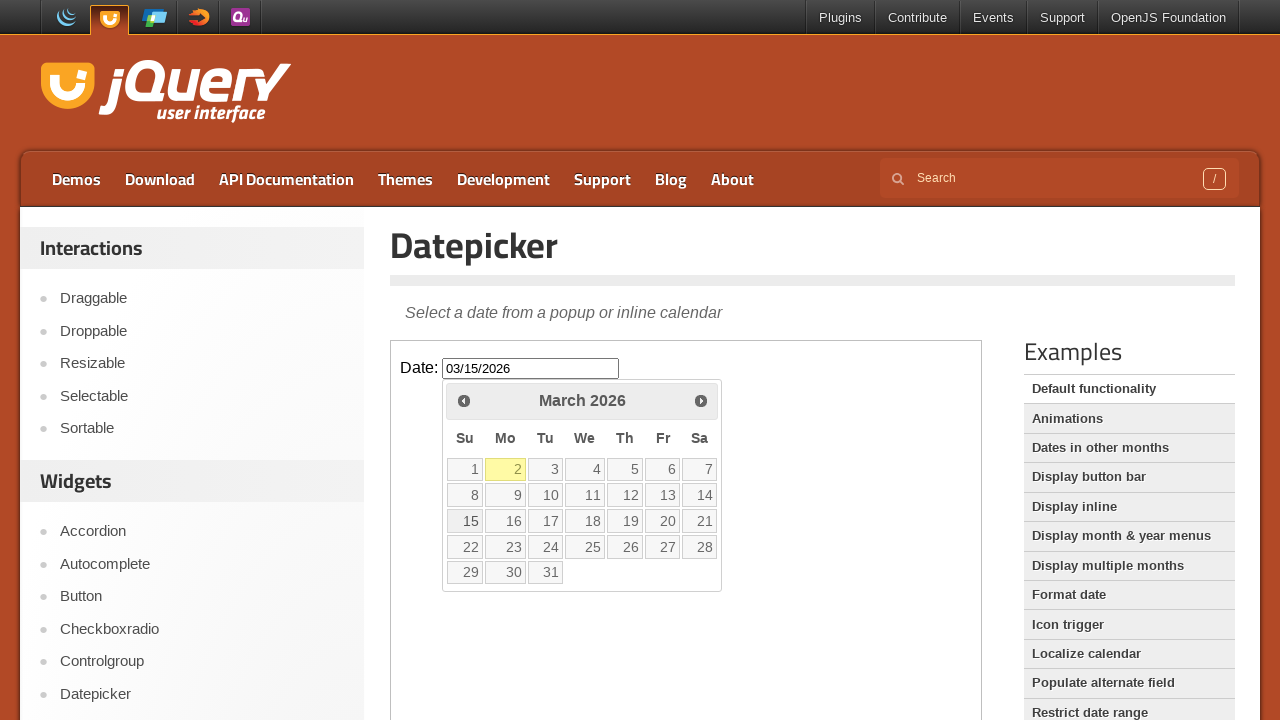

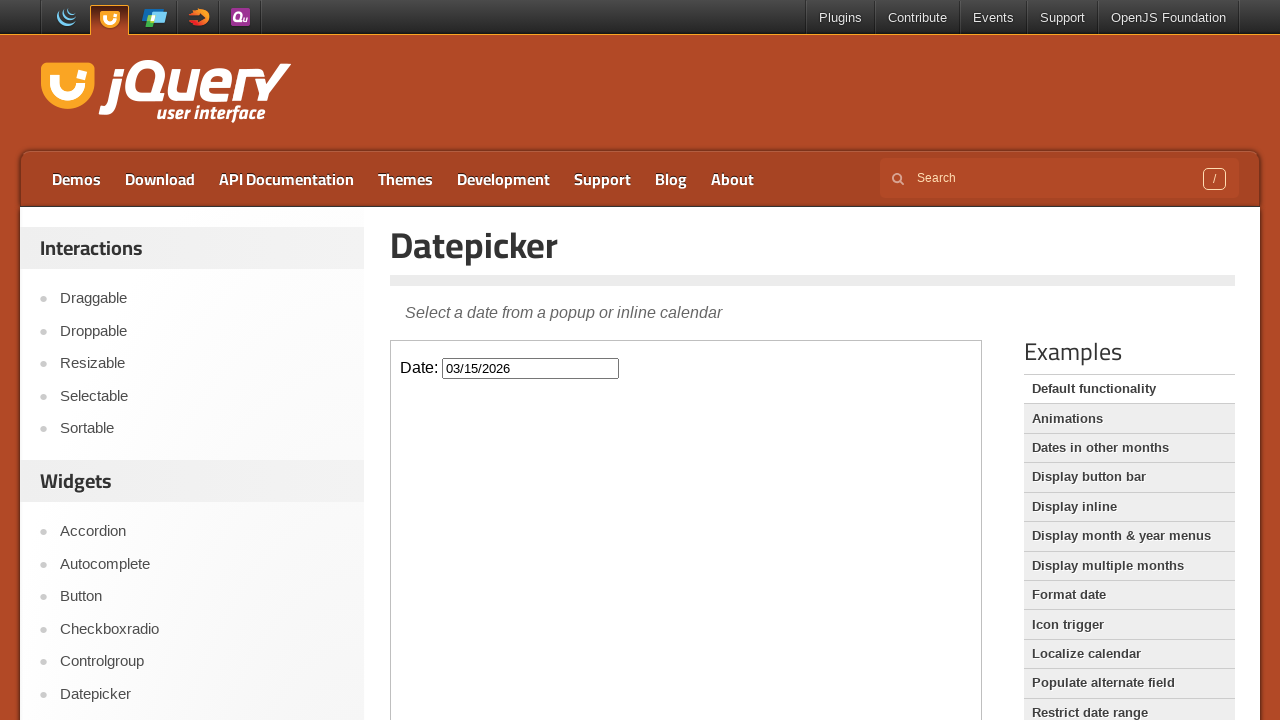